Tests a registration form by filling in first name, last name, and email fields, then submitting and verifying the success message appears.

Starting URL: http://suninjuly.github.io/registration1.html

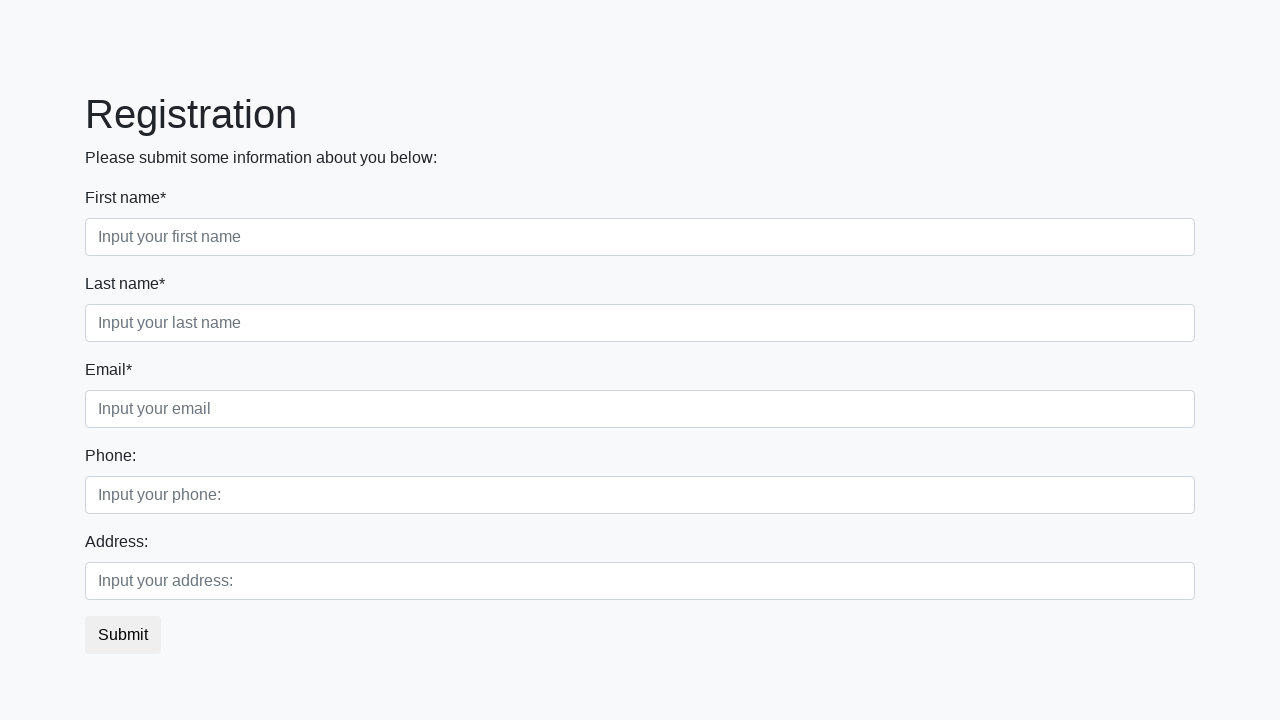

Filled first name field with 'Ivan' on input[placeholder="Input your first name"]
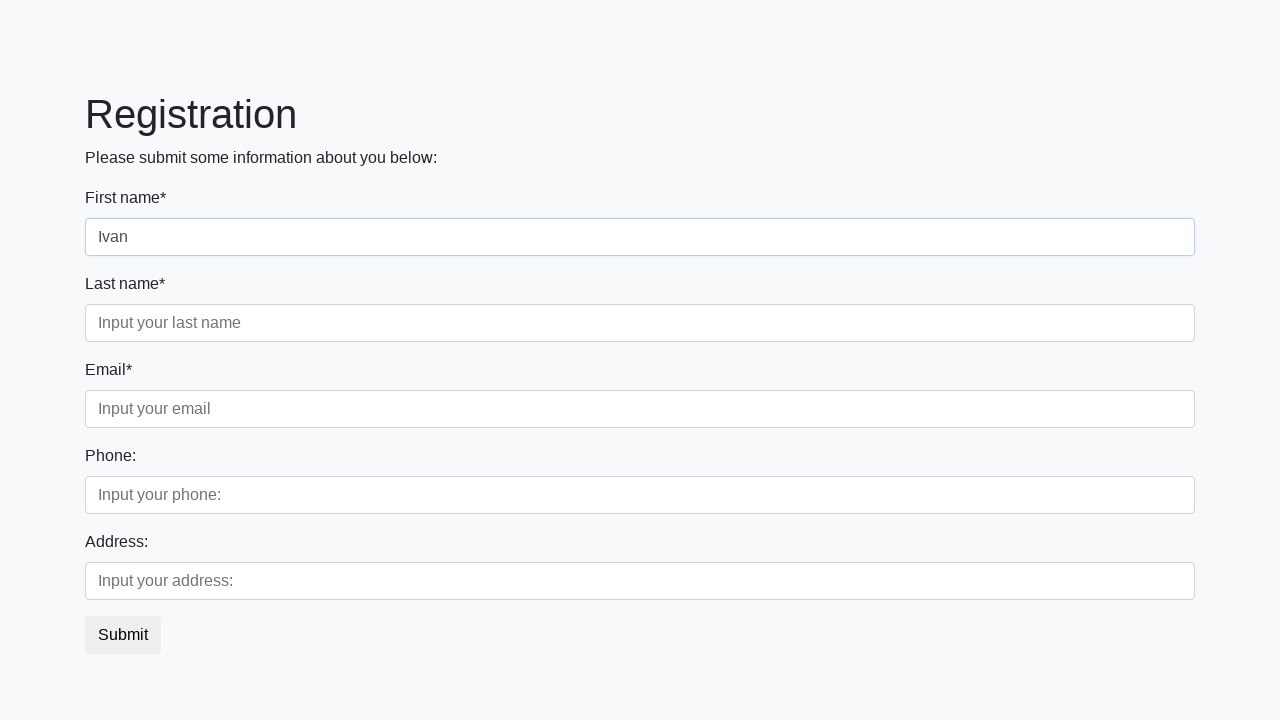

Filled last name field with 'Petrov' on input[placeholder="Input your last name"]
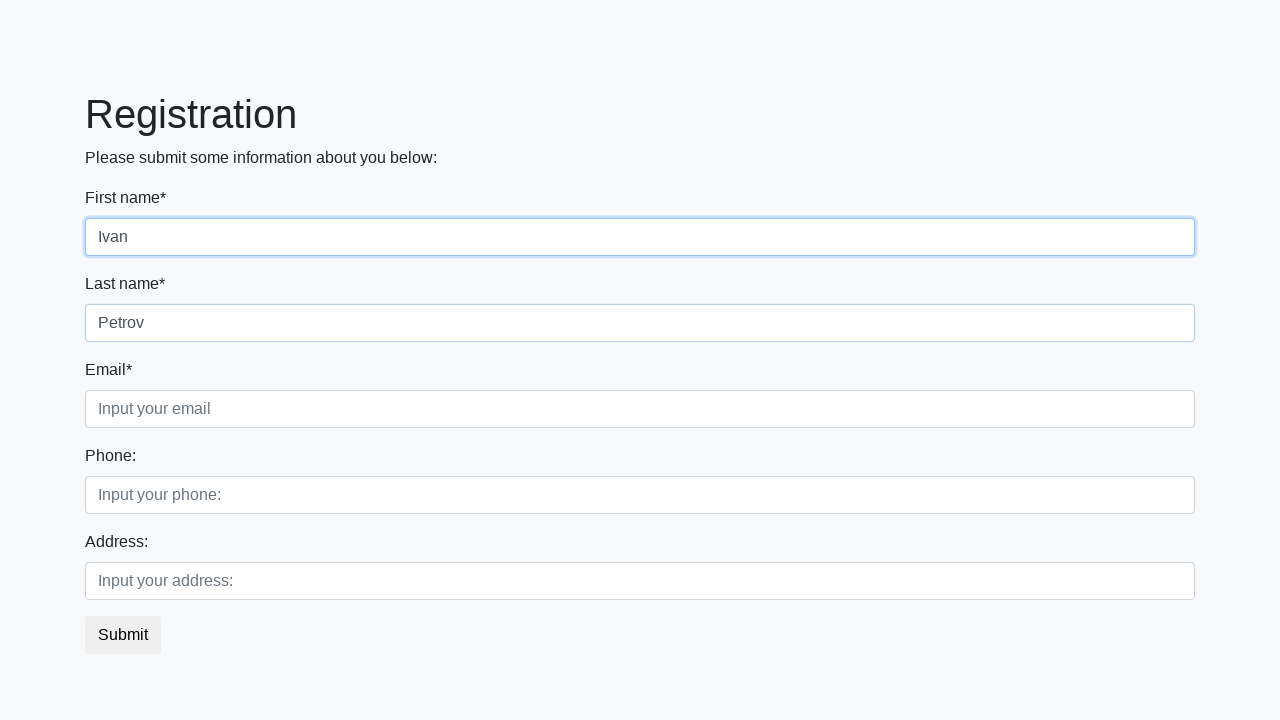

Filled email field with 'test@example.com' on input[placeholder="Input your email"]
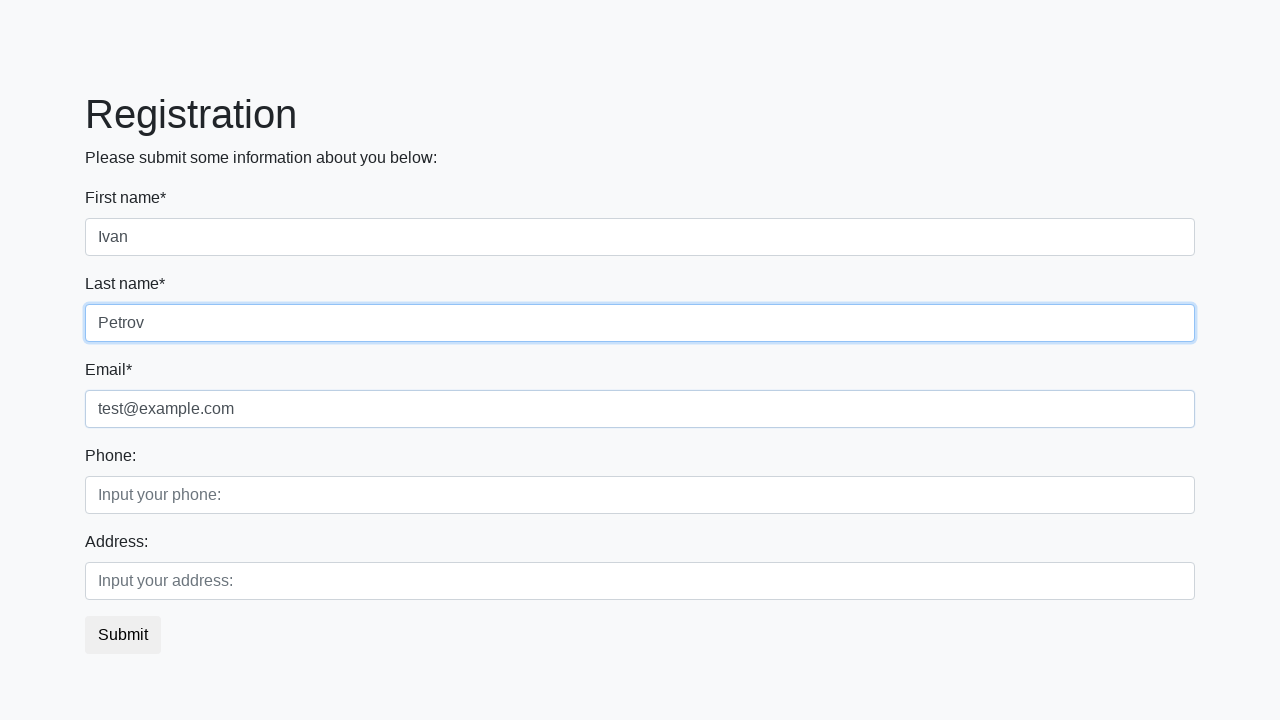

Clicked submit button at (123, 635) on button.btn
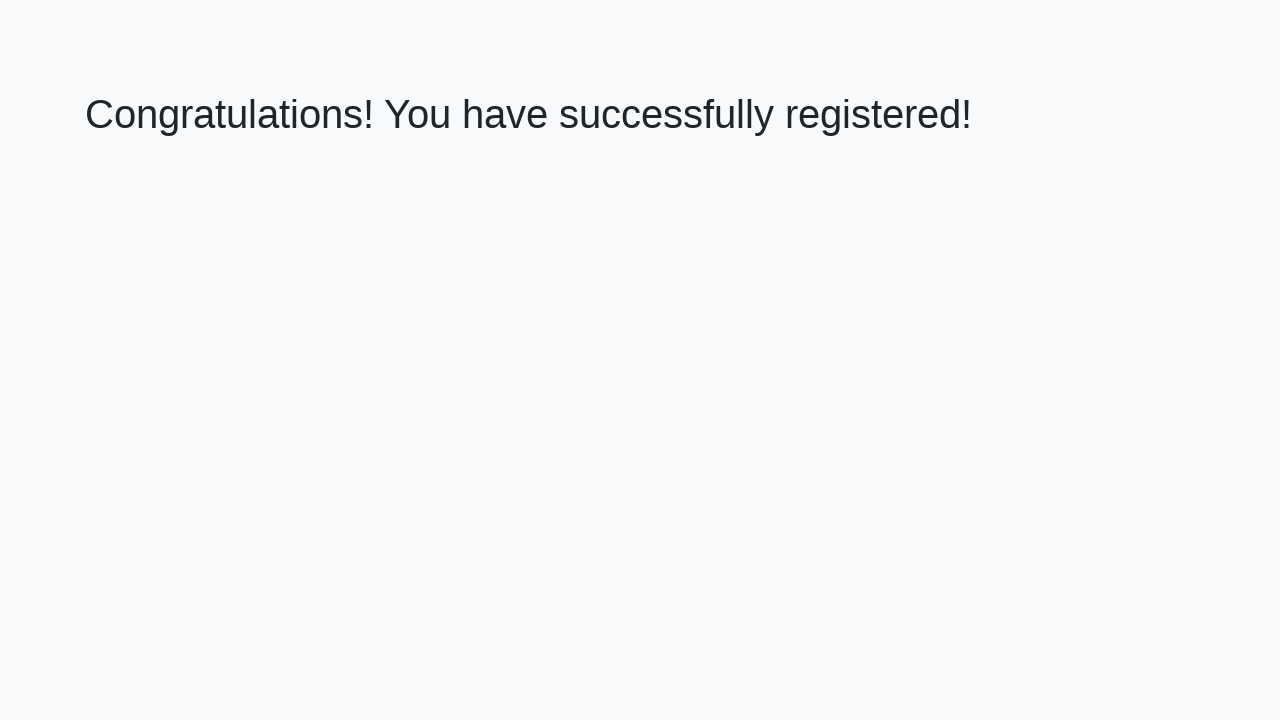

Success message heading appeared
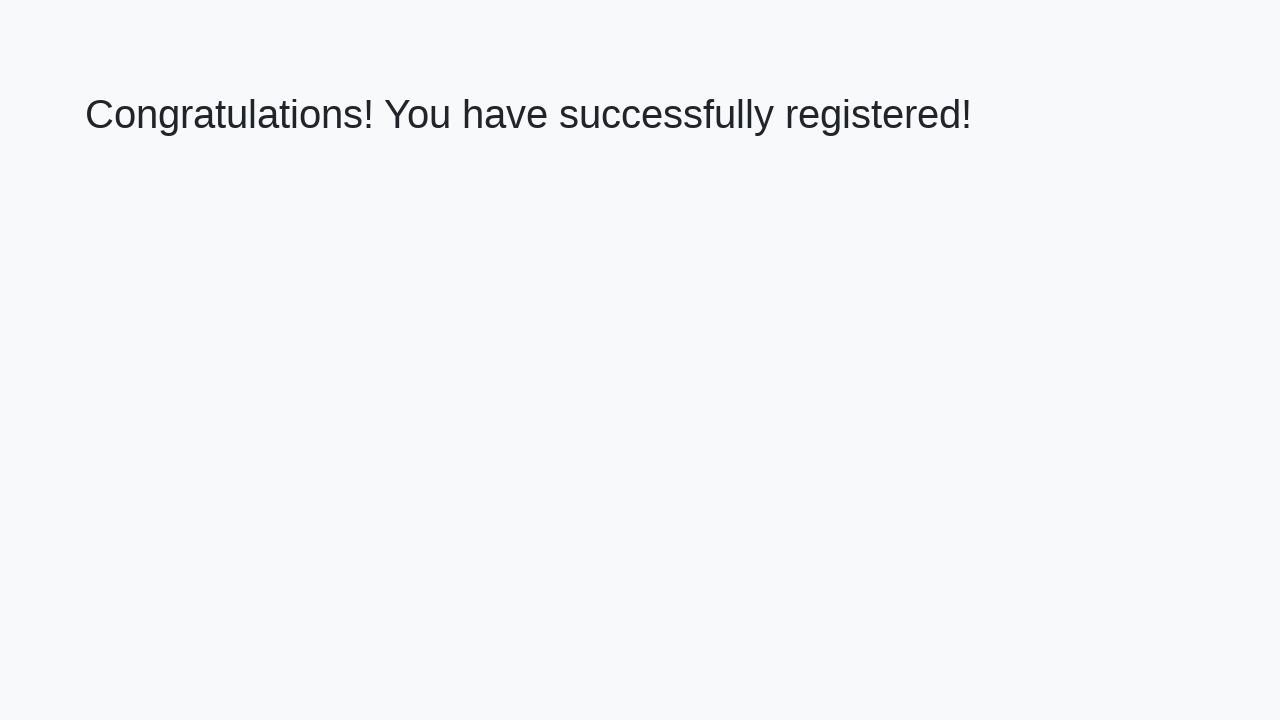

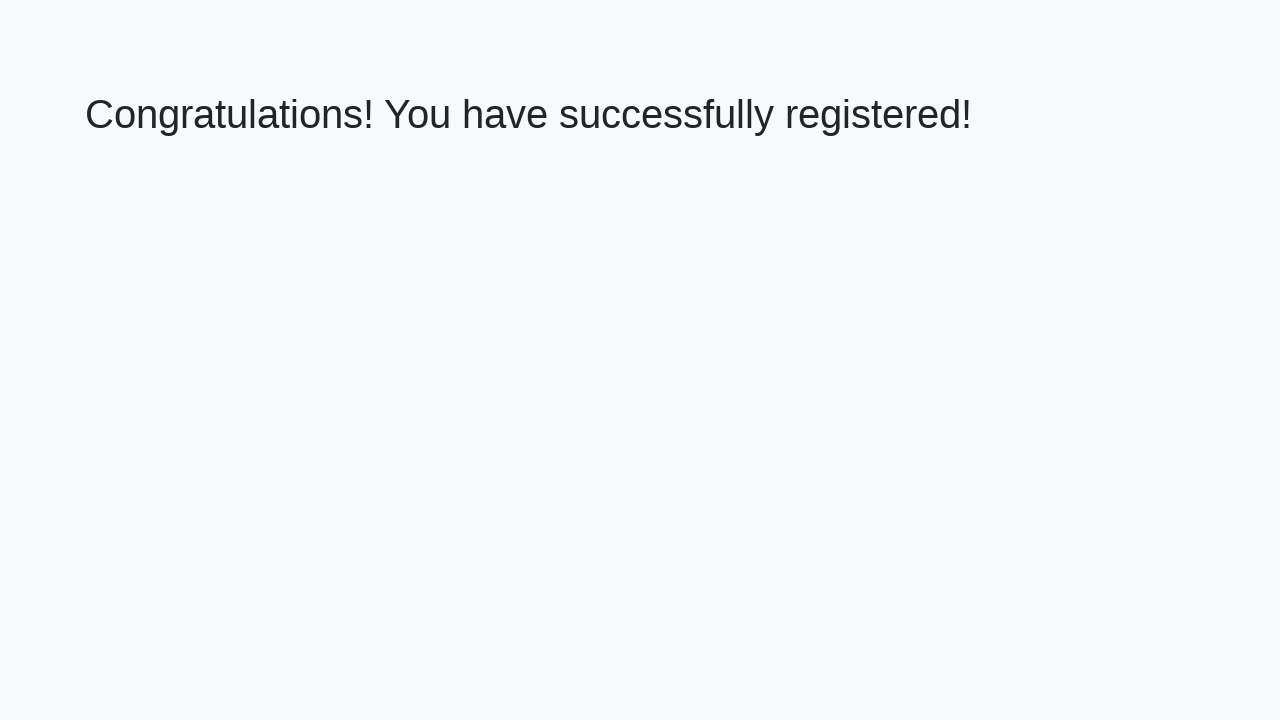